Tests JavaScript execution and Shadow DOM interaction by scrolling to an element and filling a text input inside nested shadow roots

Starting URL: https://selectorshub.com/xpath-practice-page/

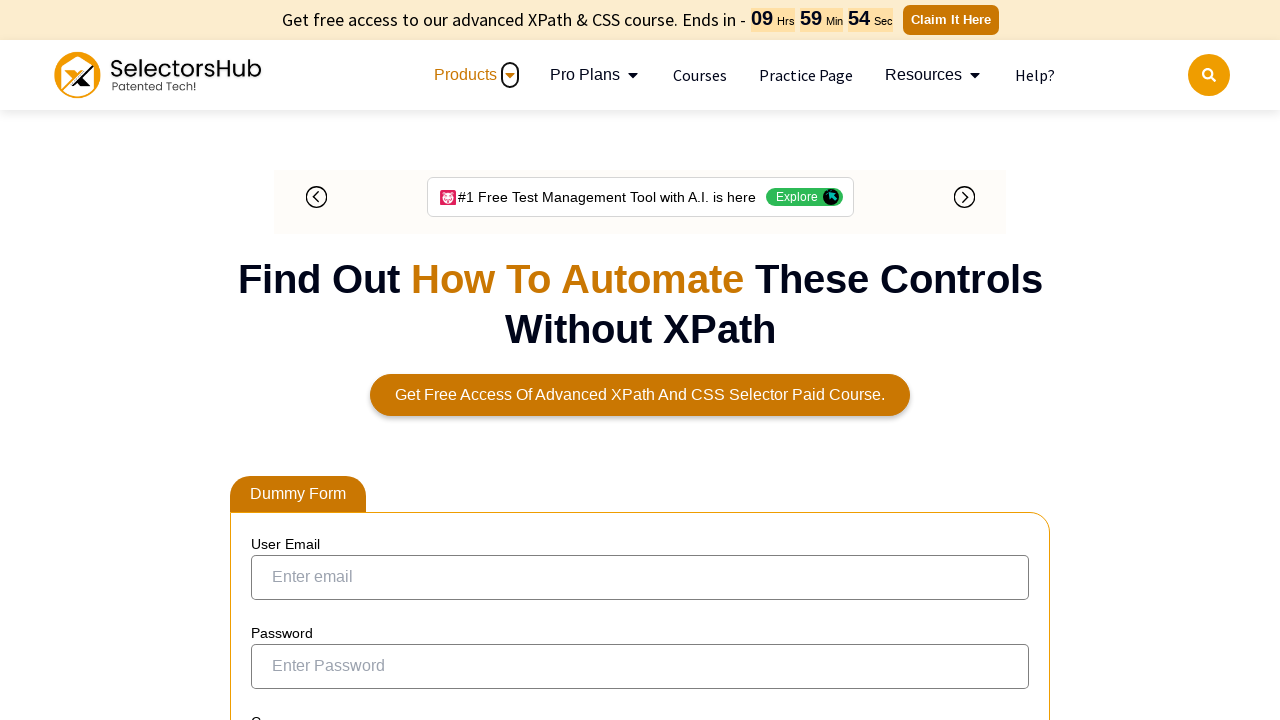

Scrolled to userName div element
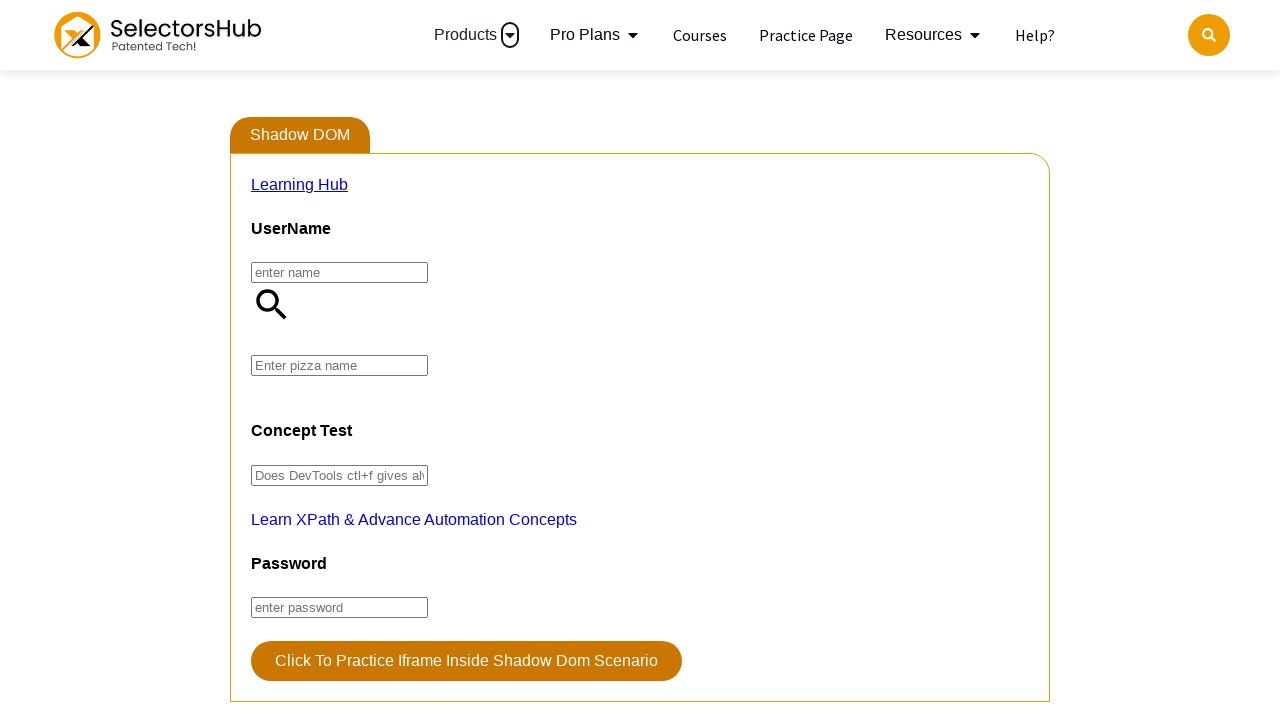

Set pizza input value to 'farmhouse' via nested shadow DOM
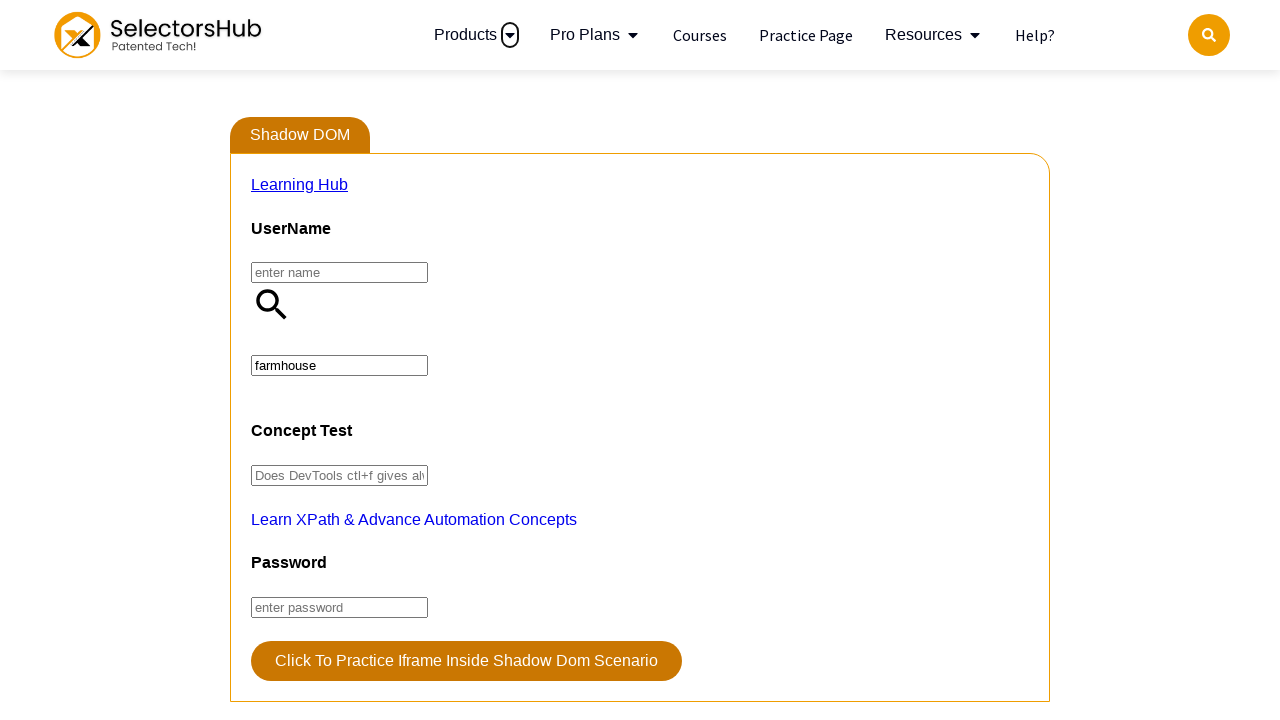

Dispatched input event on pizza field to register value change in nested shadow DOM
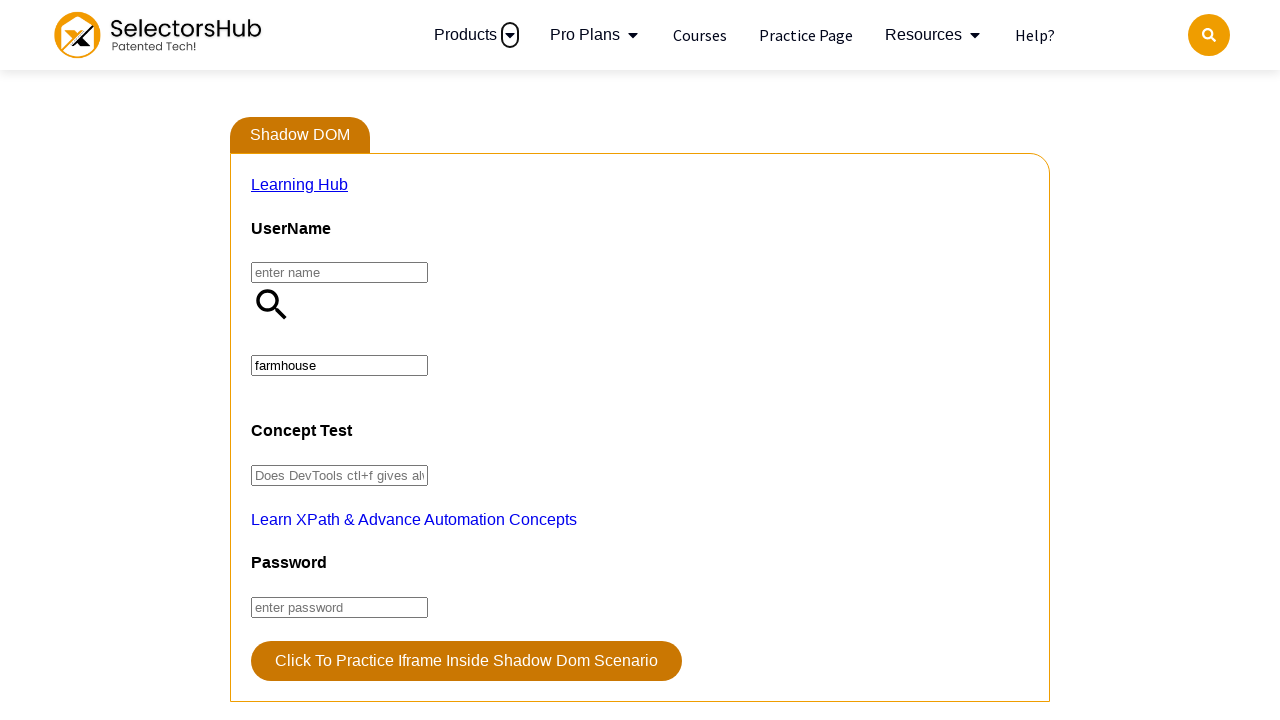

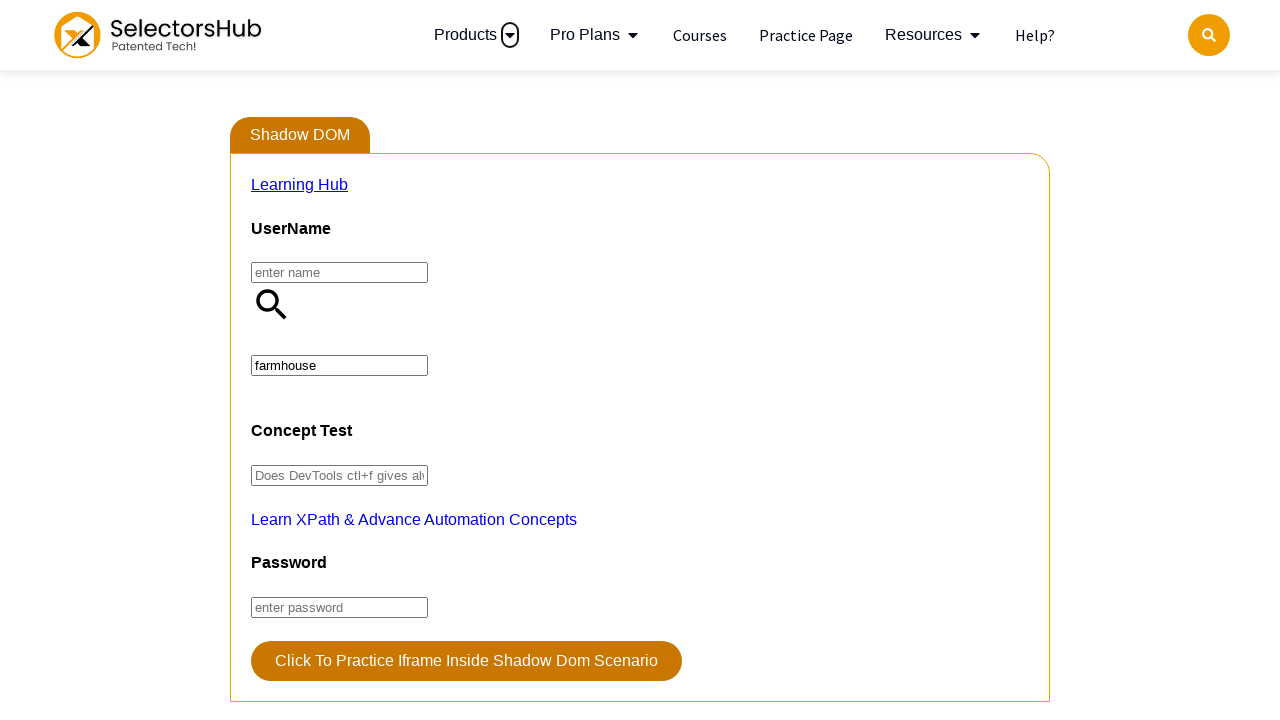